Tests the search functionality by entering "ca" in the search field and verifying that exactly 4 products are displayed with the expected names

Starting URL: https://rahulshettyacademy.com/seleniumPractise/

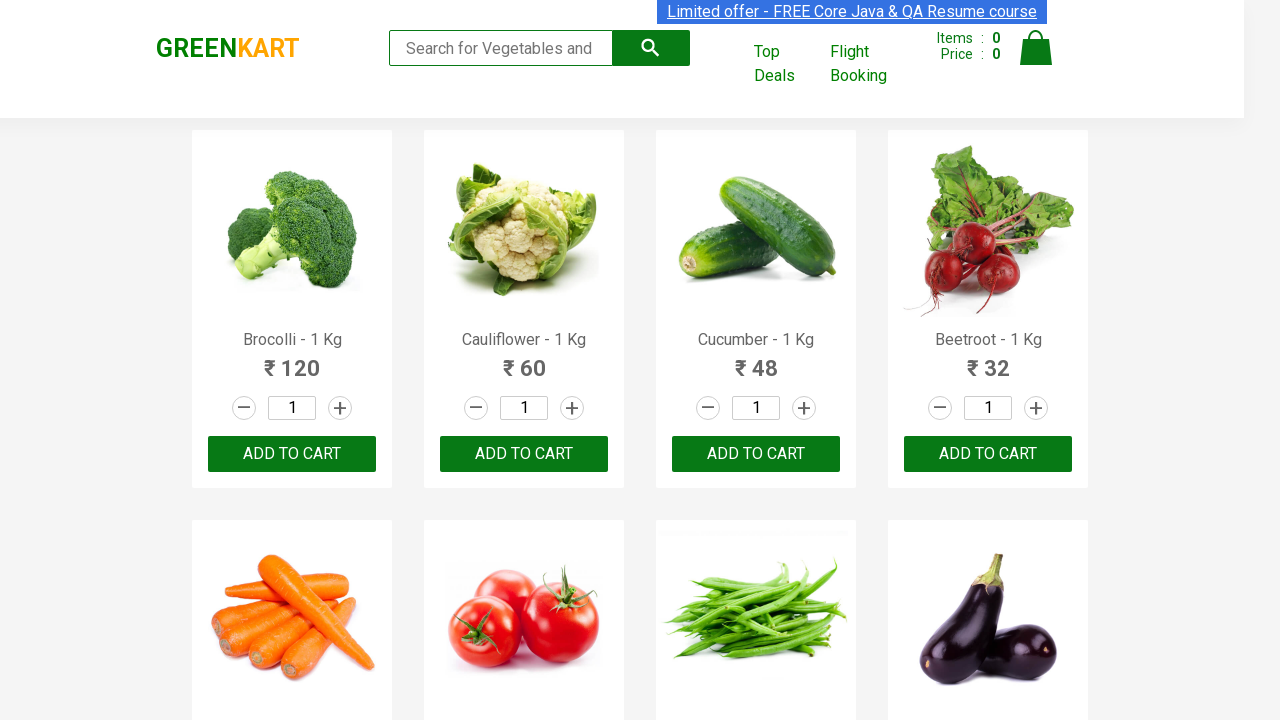

Filled search field with 'ca' on input.search-keyword
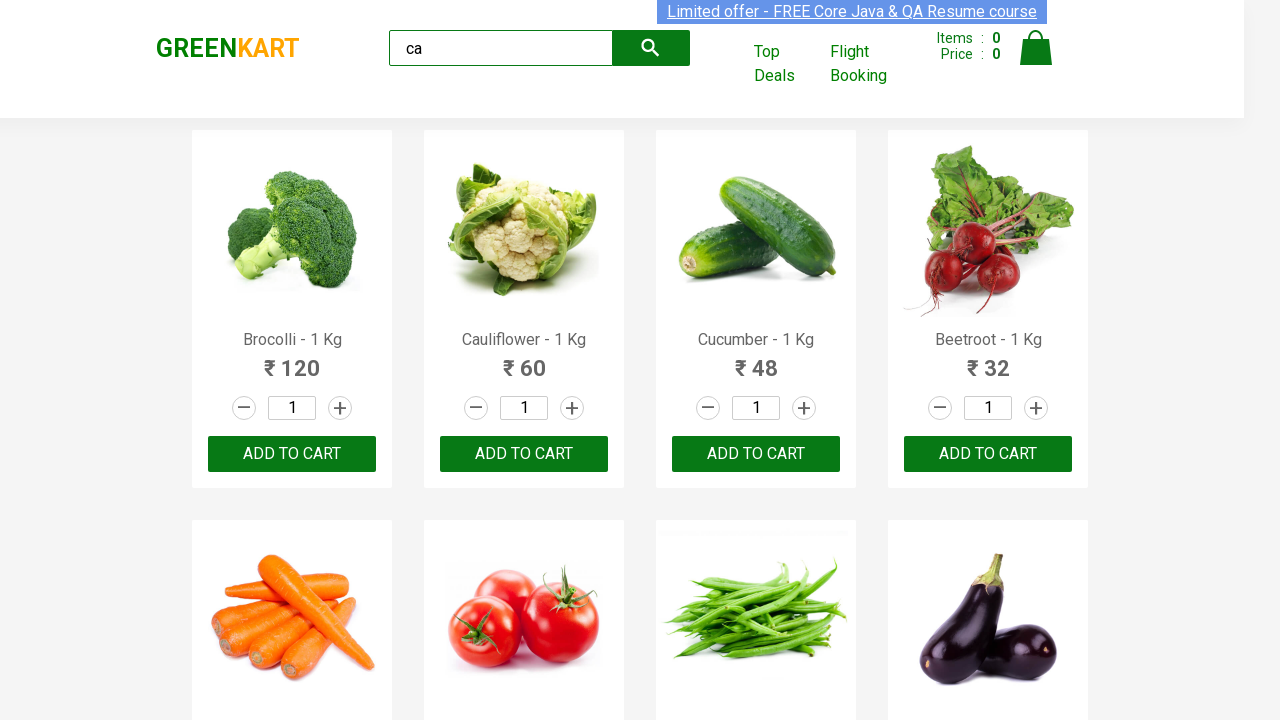

Waited 4 seconds for products to filter
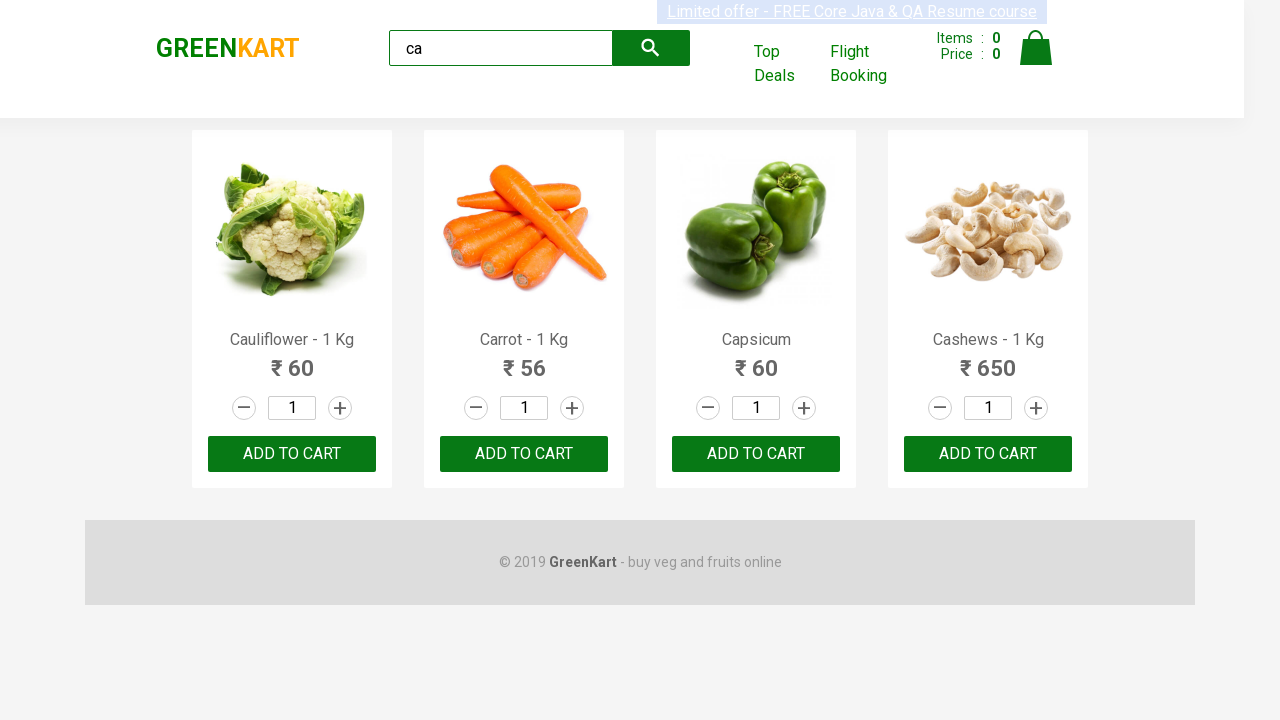

Retrieved all product elements, found 4 products
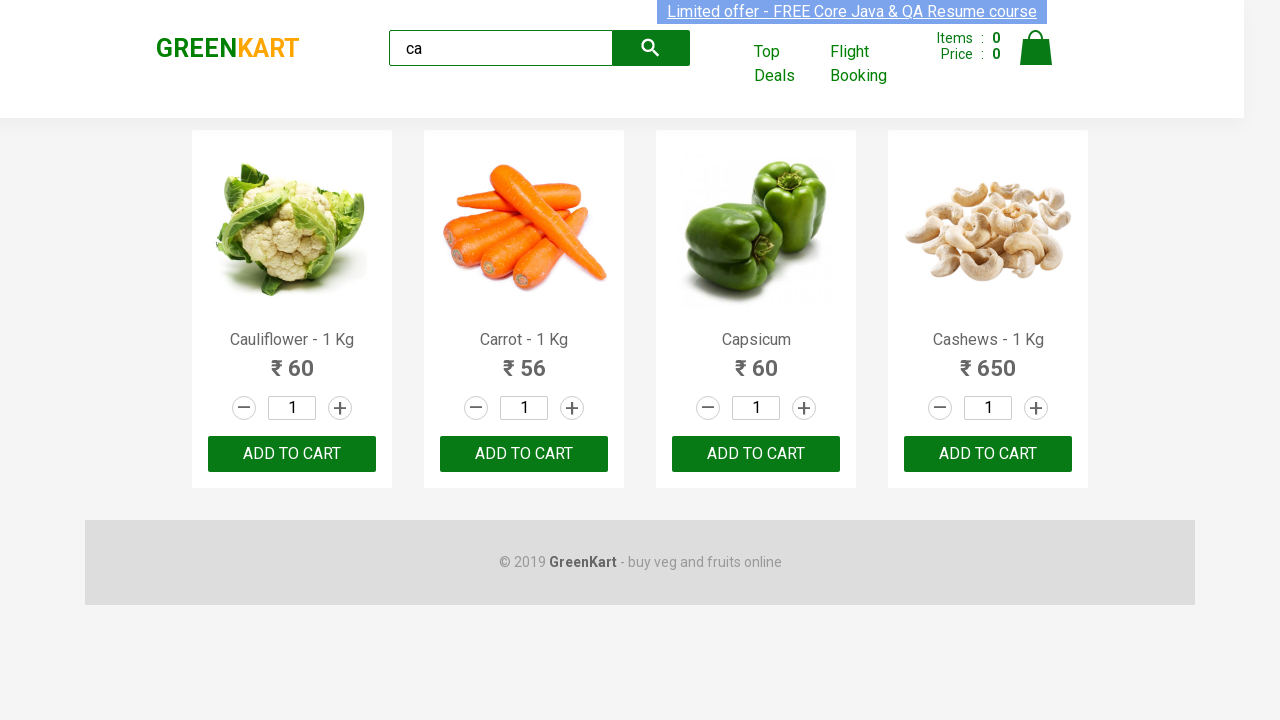

Verified that exactly 4 products are displayed
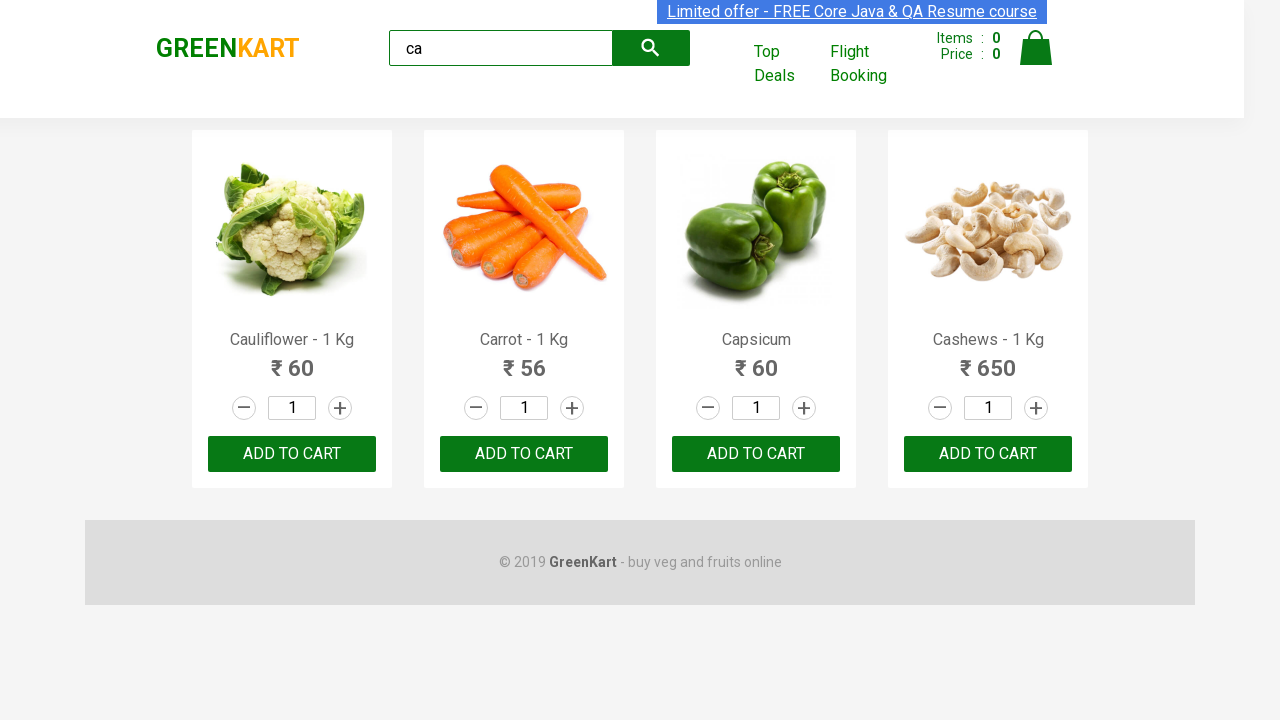

Extracted product names: ['Cauliflower - 1 Kg', 'Carrot - 1 Kg', 'Capsicum', 'Cashews - 1 Kg']
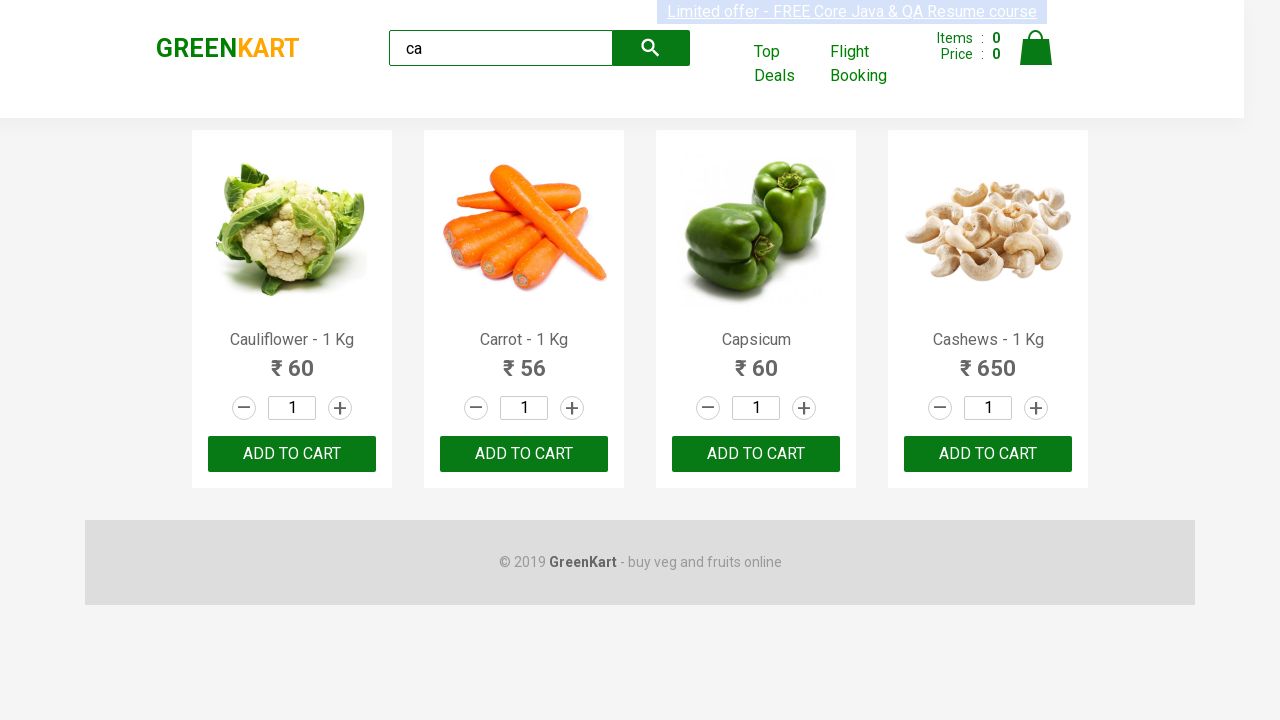

Verified that product names match expected list
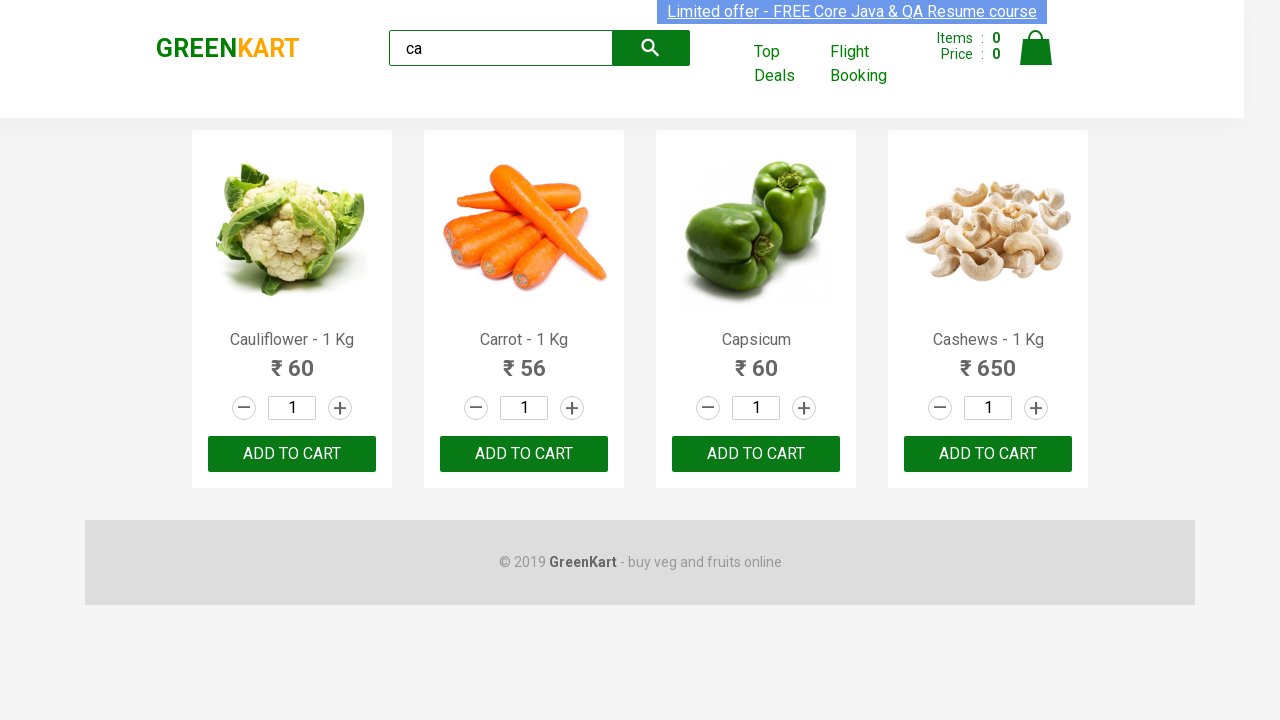

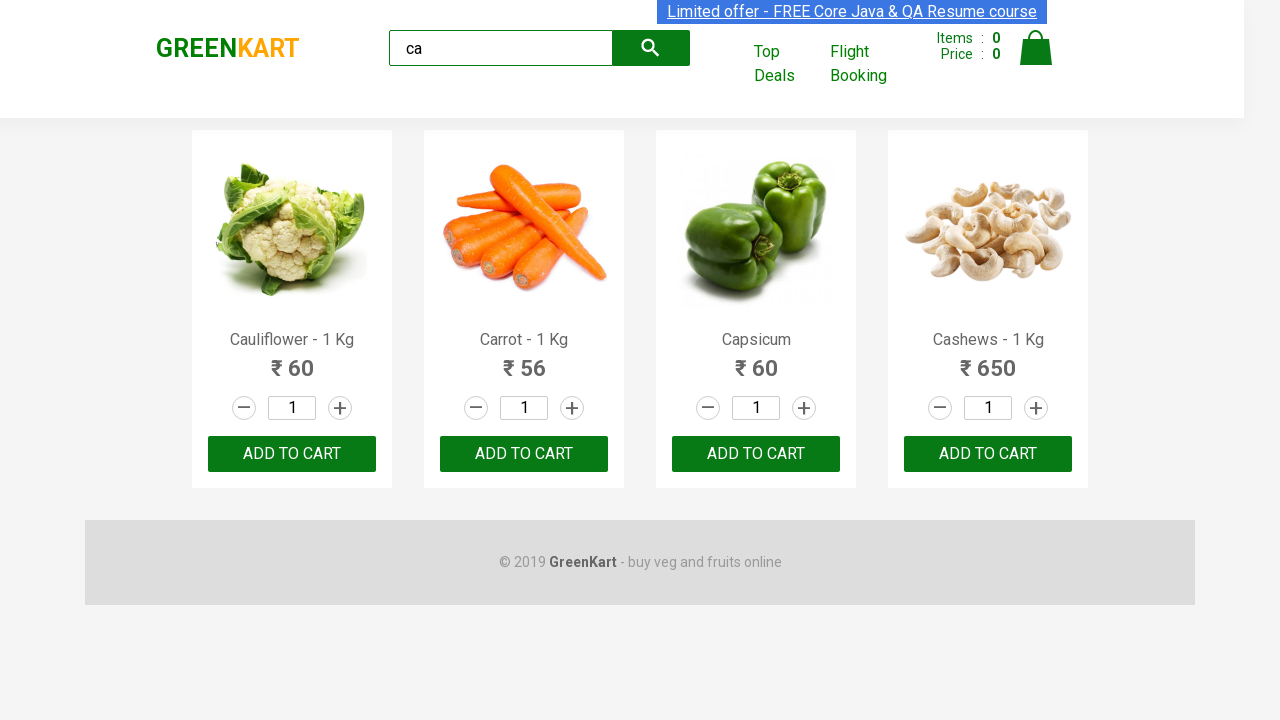